Tests infinite scroll functionality on a quotes website by scrolling until no more content loads and verifying quotes are displayed

Starting URL: https://quotes.toscrape.com/scroll

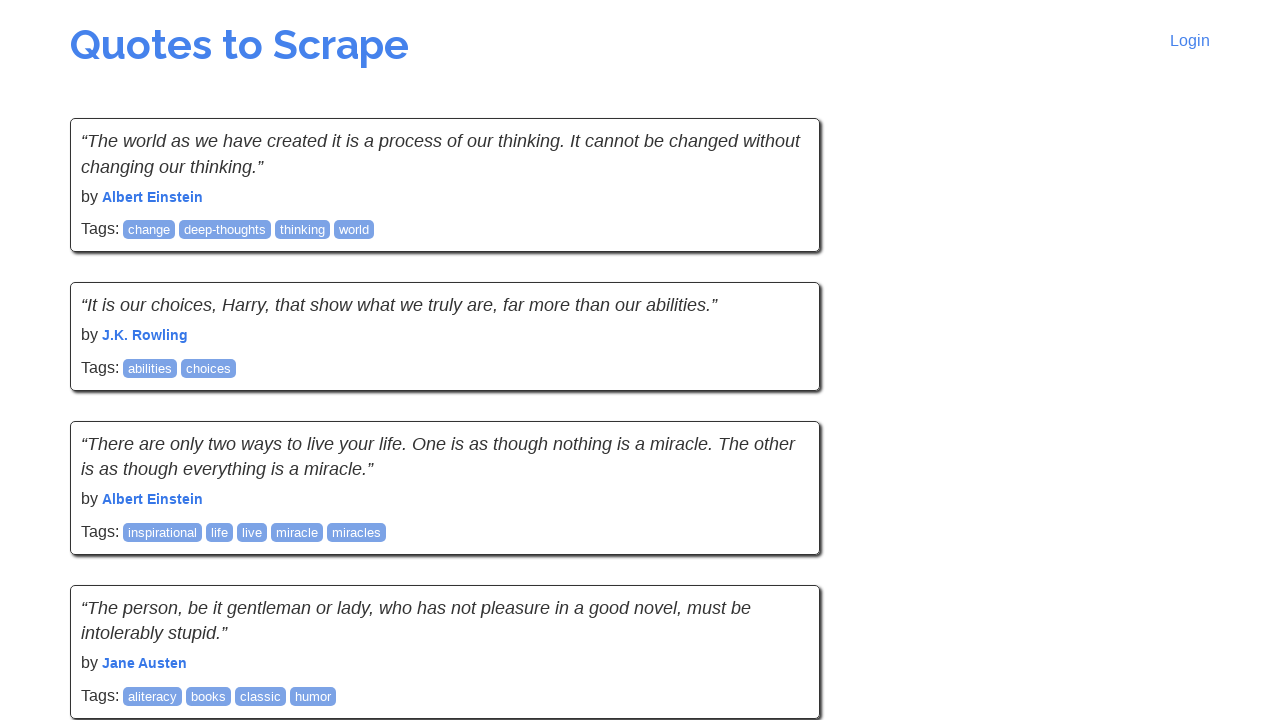

Initial quotes loaded on the page
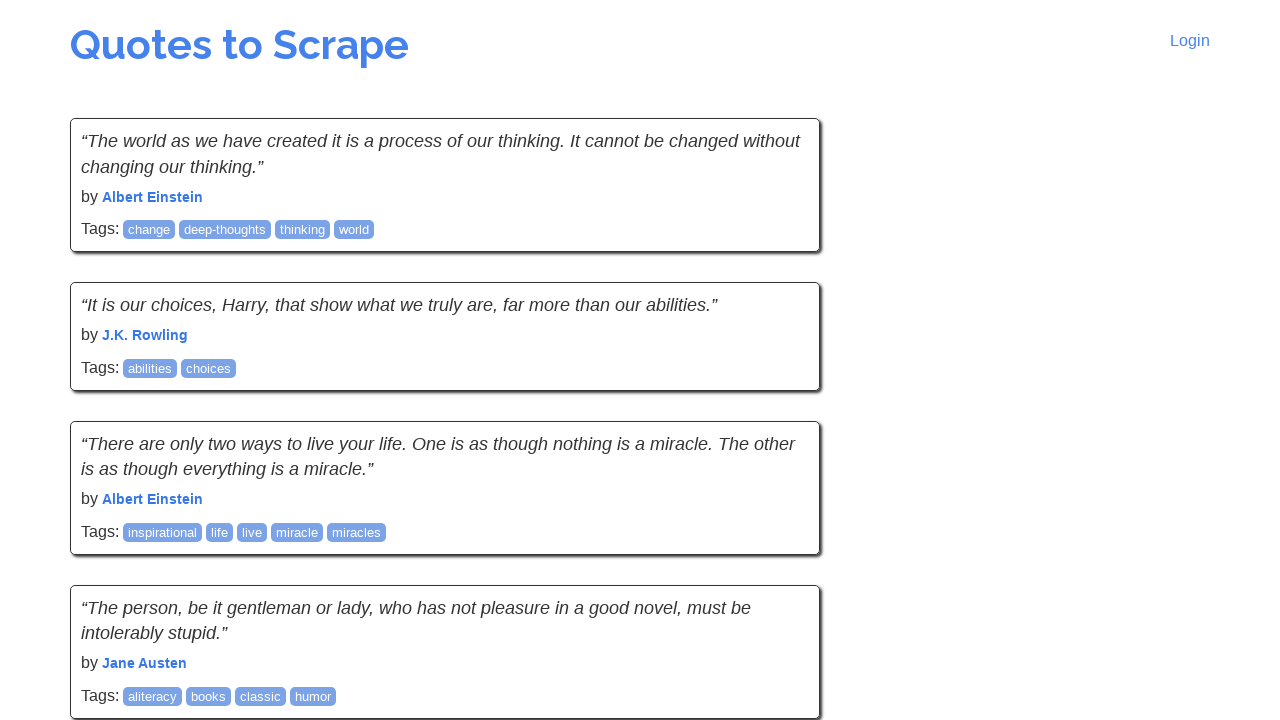

Retrieved initial page height
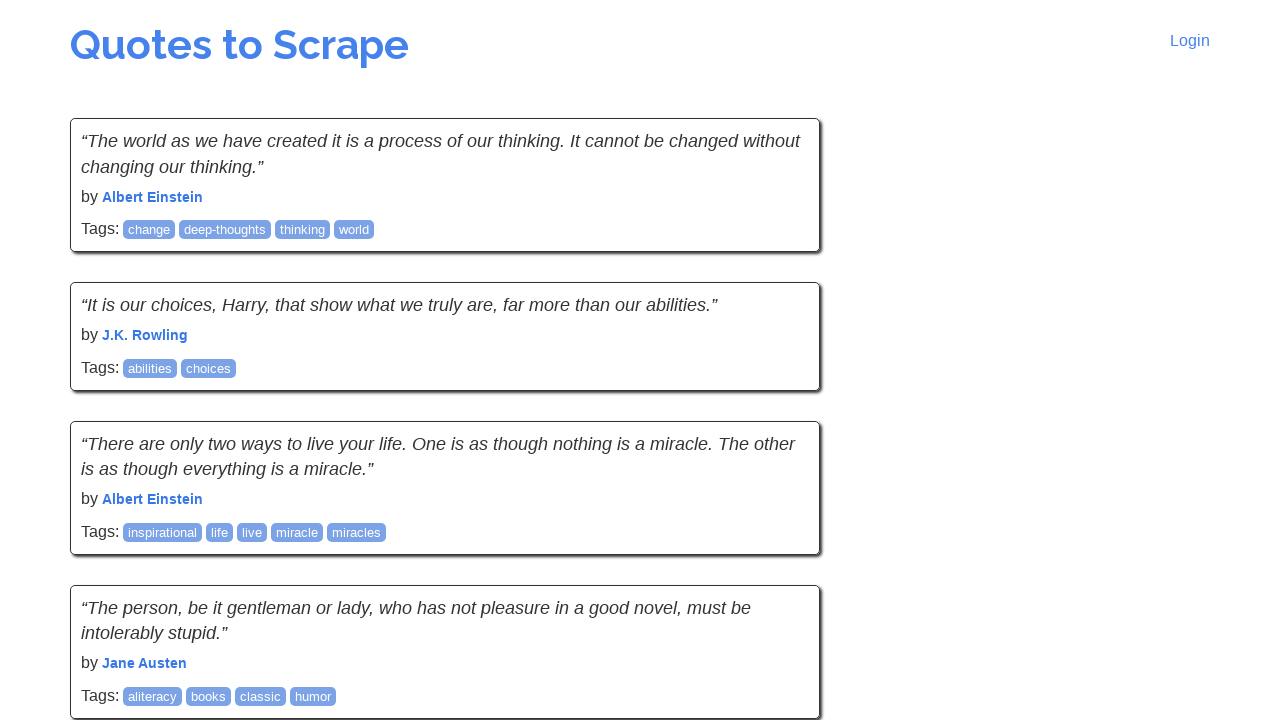

Scrolled to bottom of page
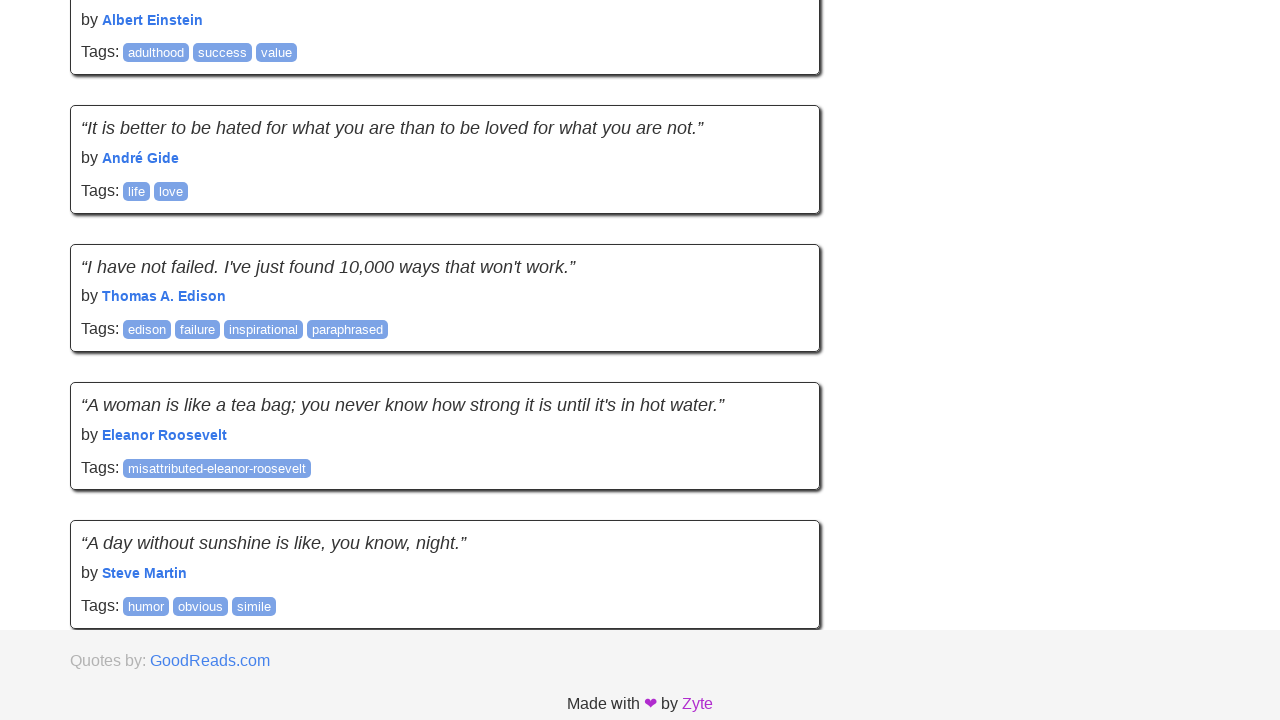

Waited 2 seconds for new content to load
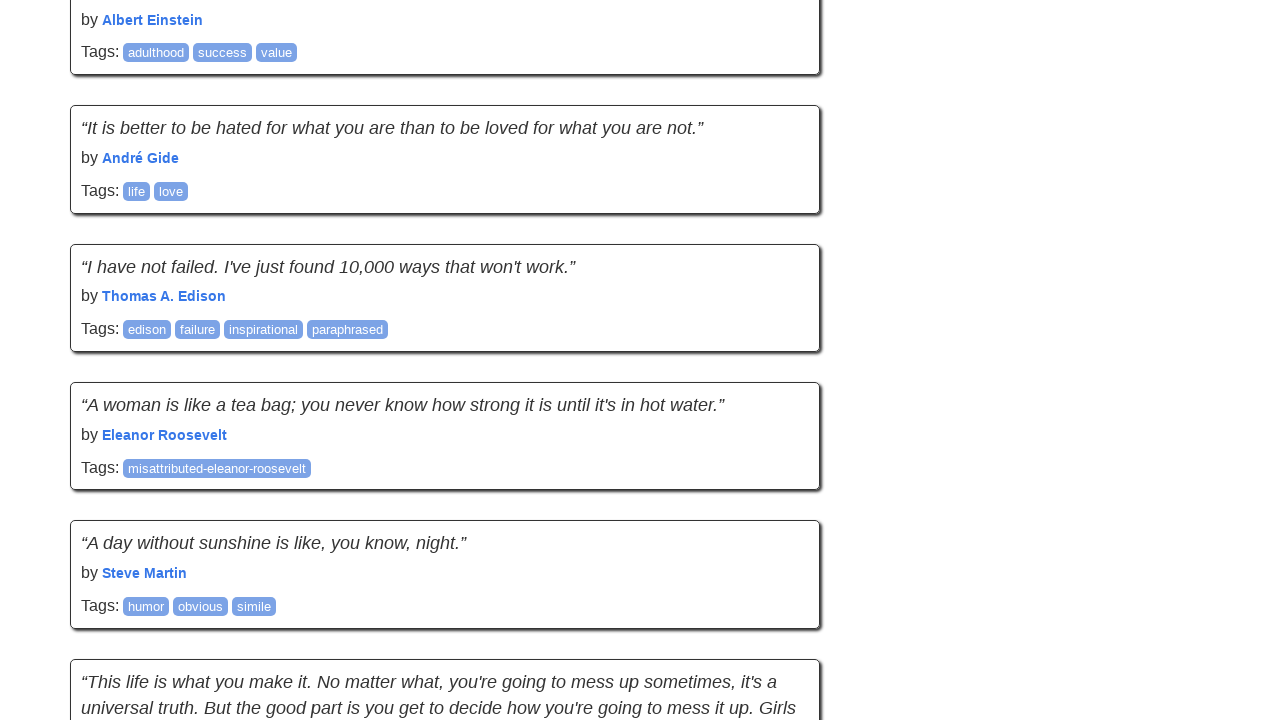

Checked new page height to detect additional content
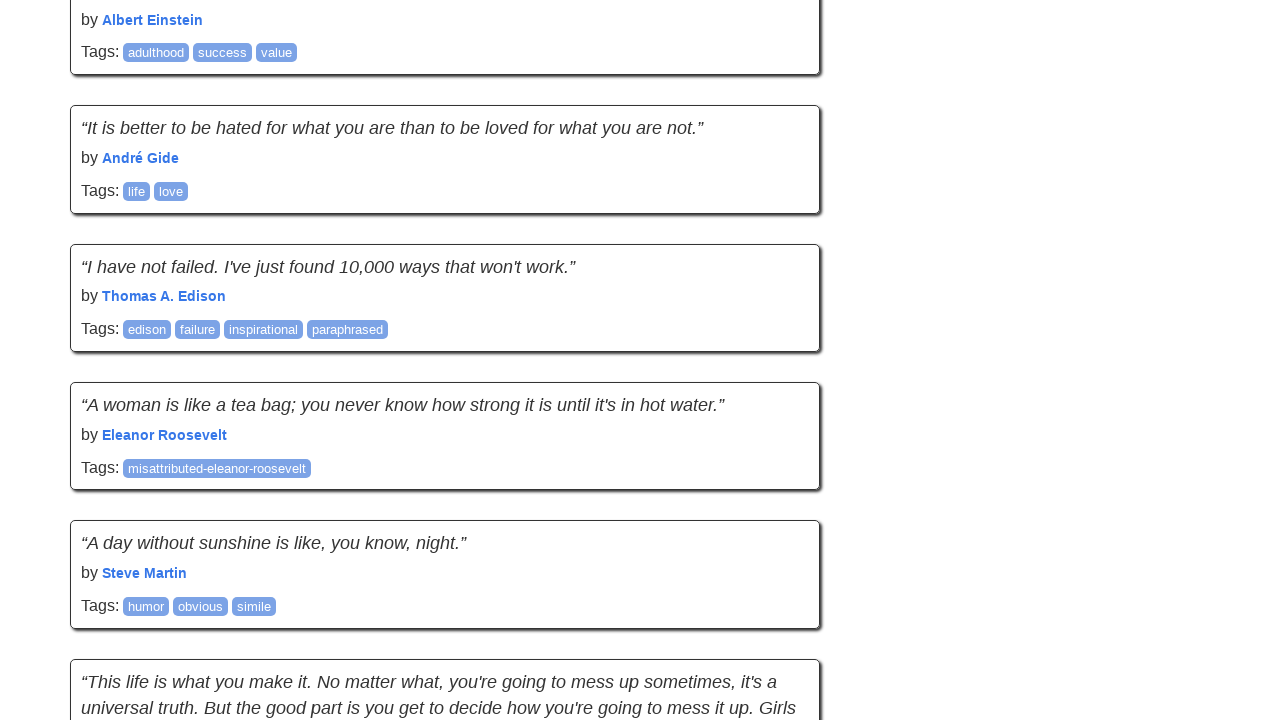

New content detected - page height increased
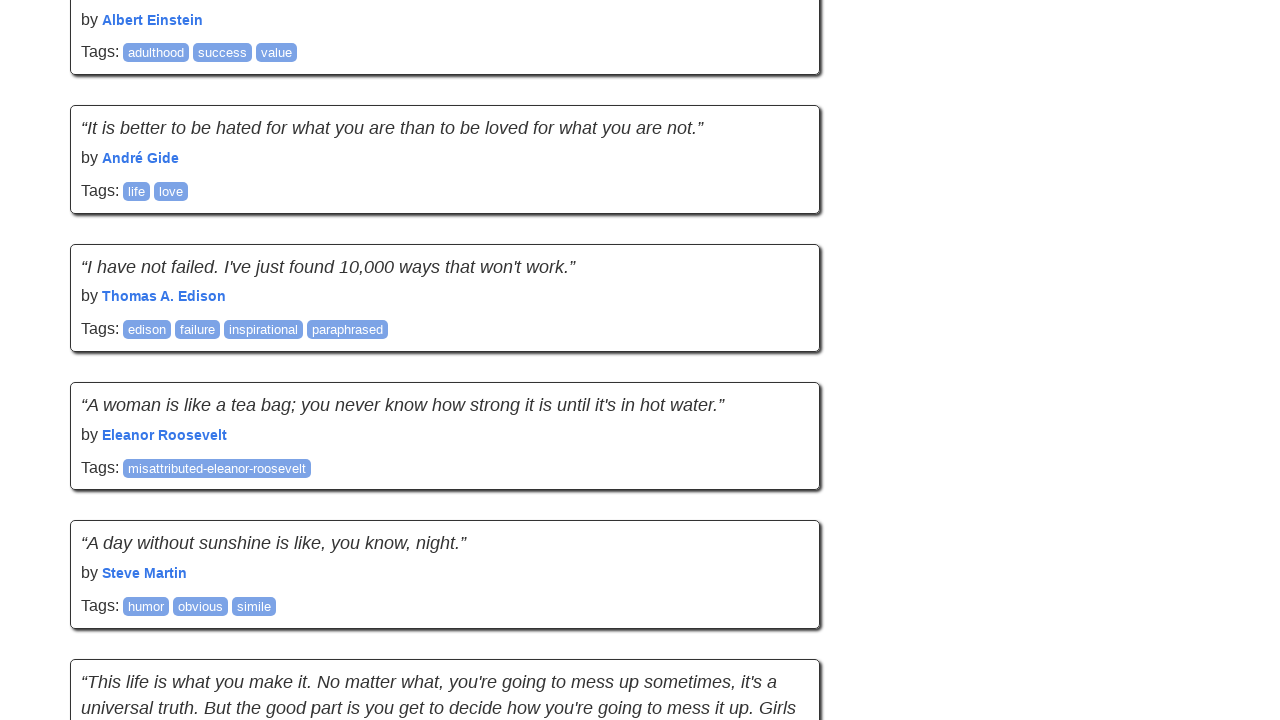

Scrolled to bottom of page
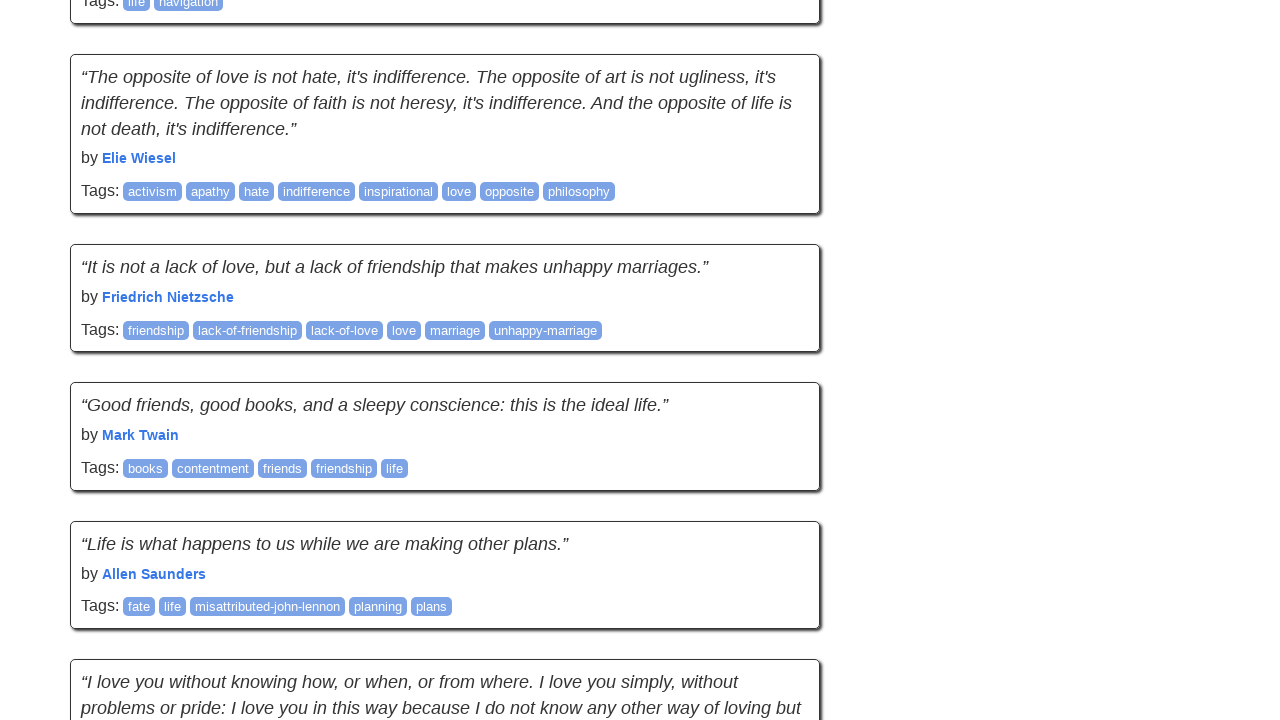

Waited 2 seconds for new content to load
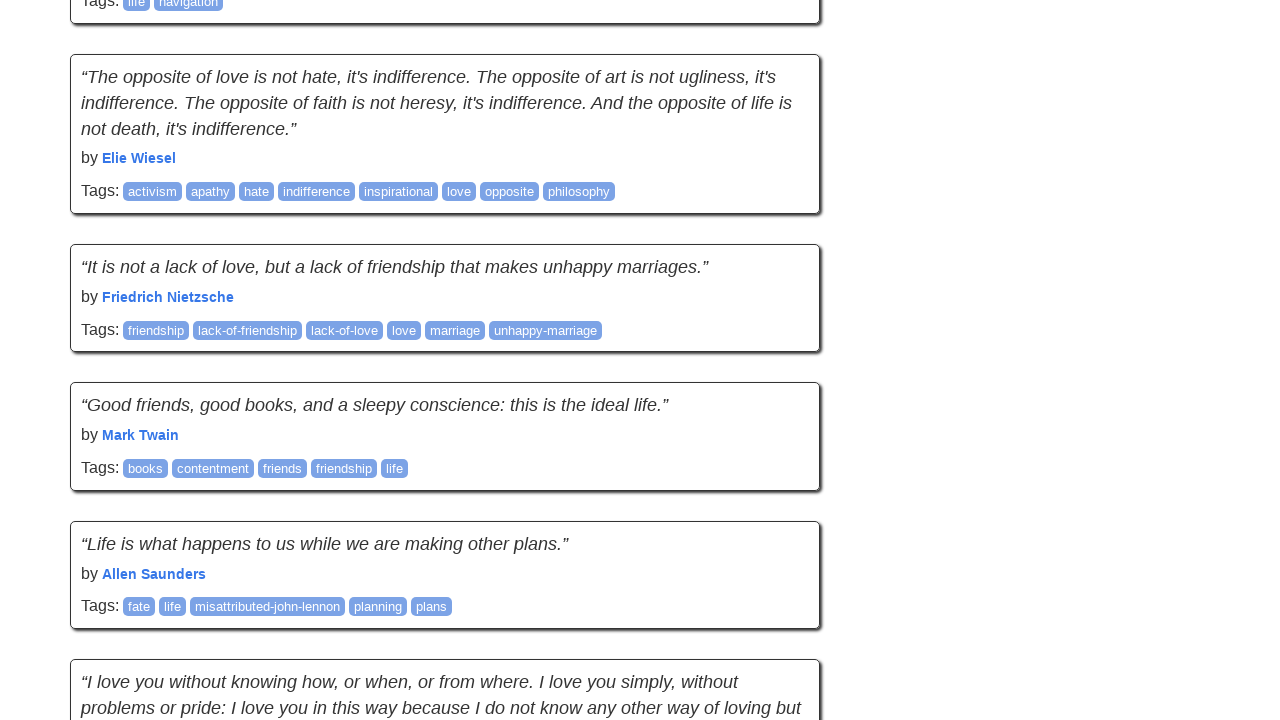

Checked new page height to detect additional content
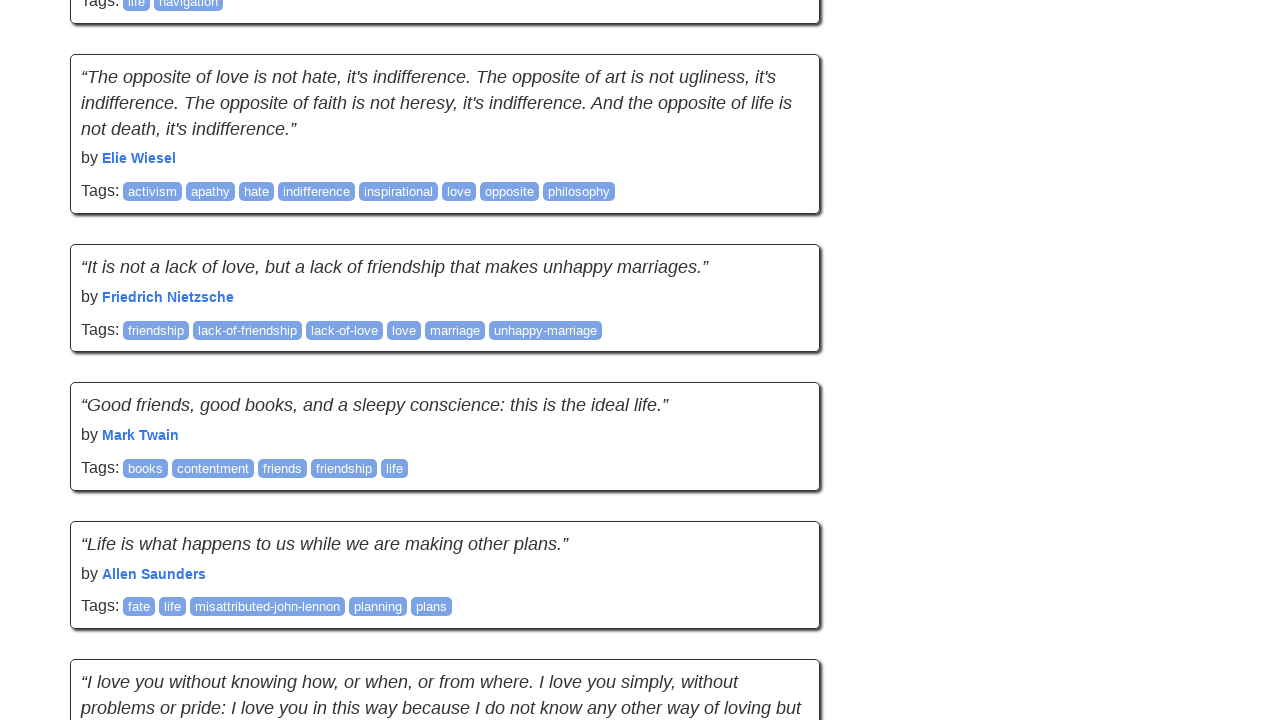

New content detected - page height increased
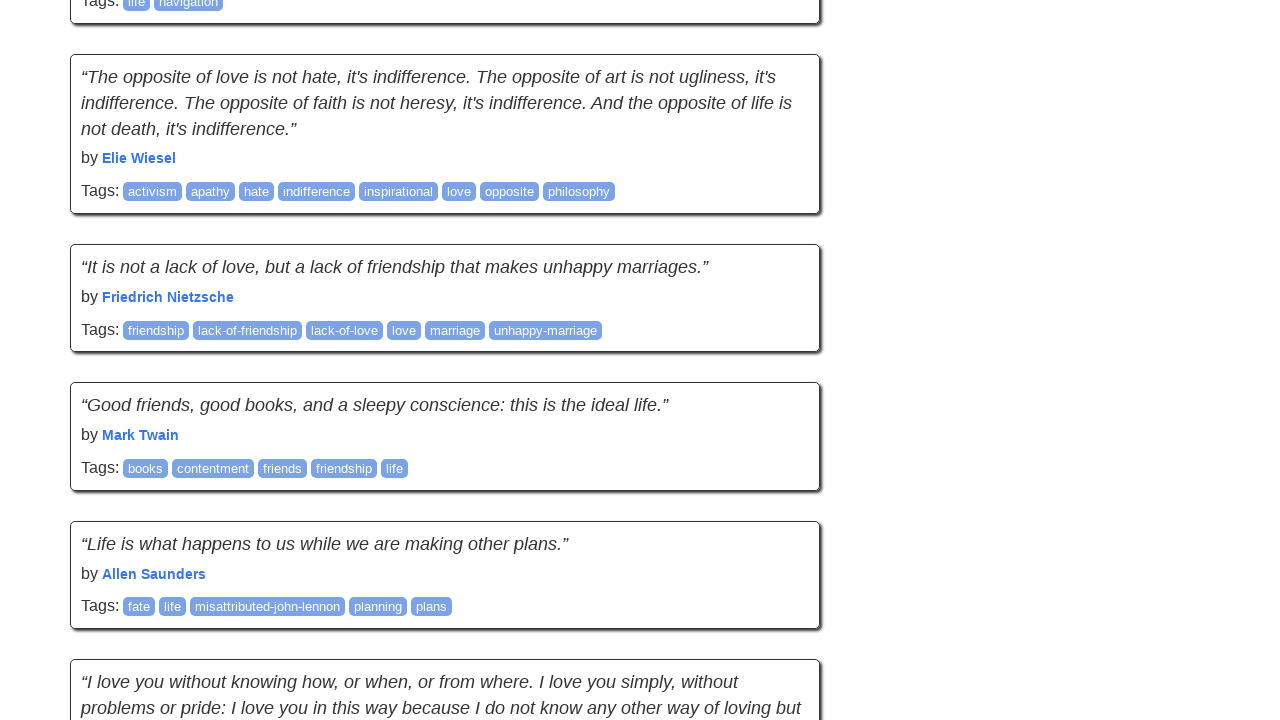

Scrolled to bottom of page
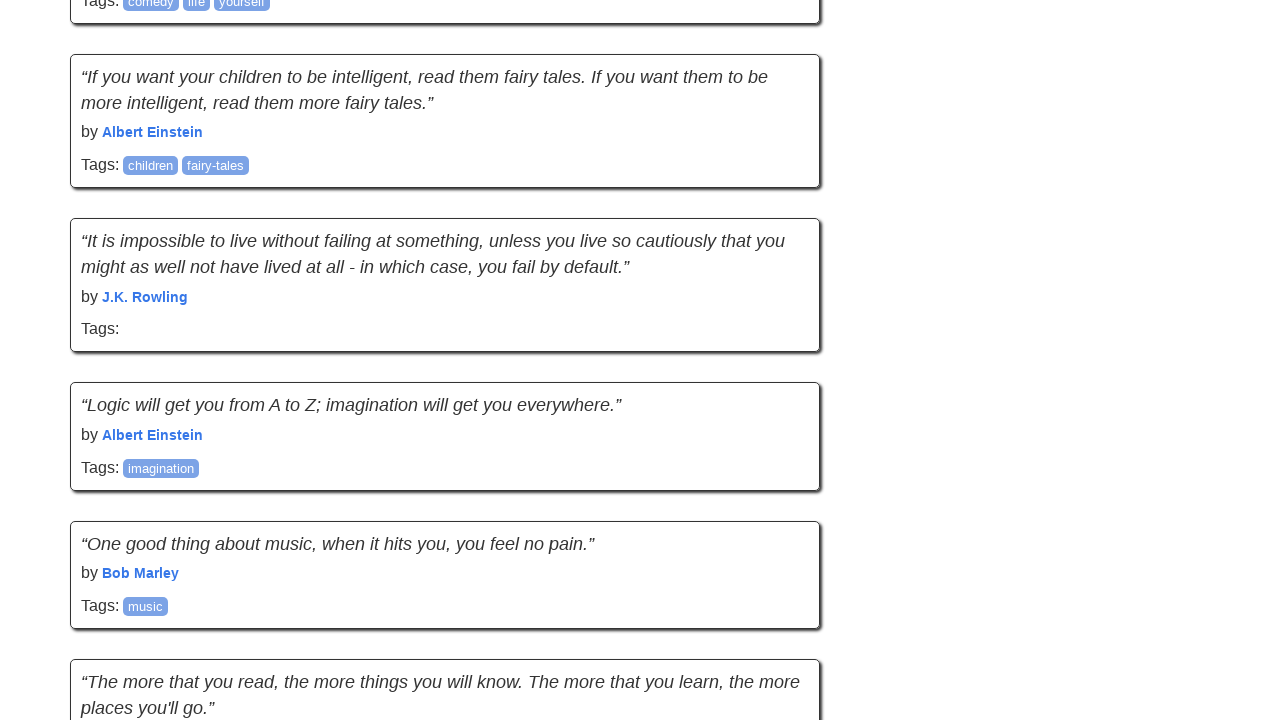

Waited 2 seconds for new content to load
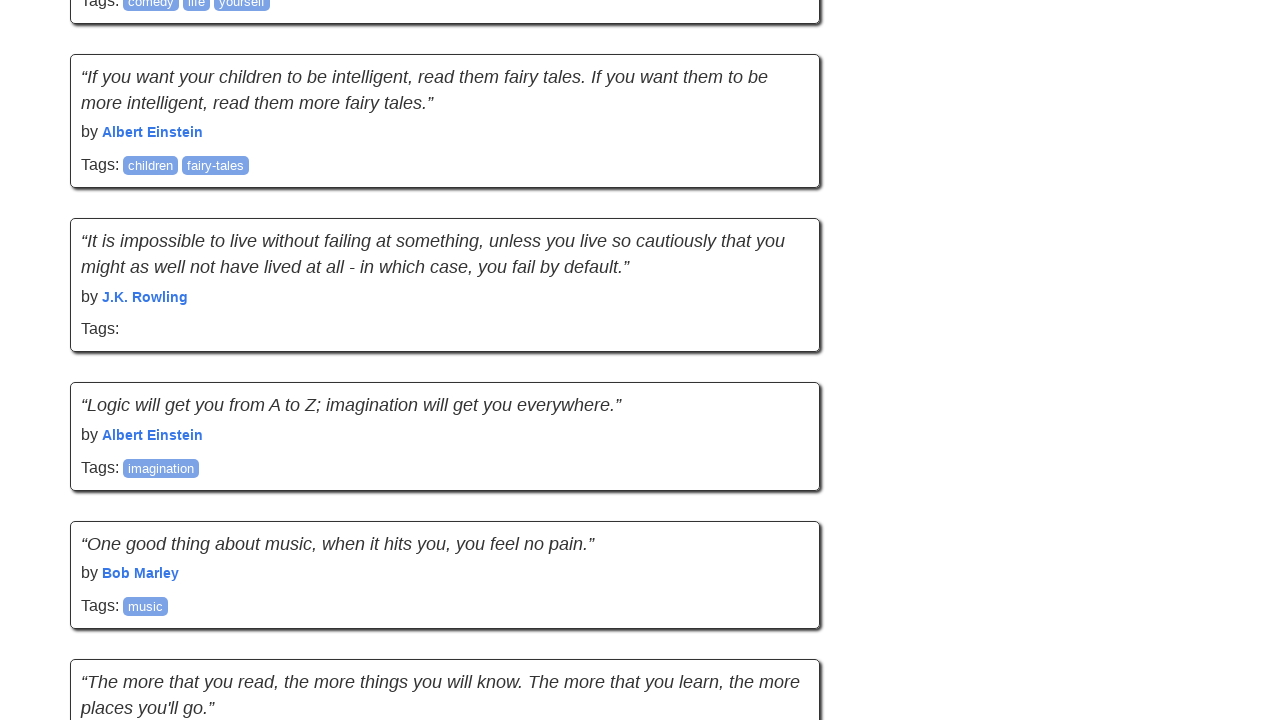

Checked new page height to detect additional content
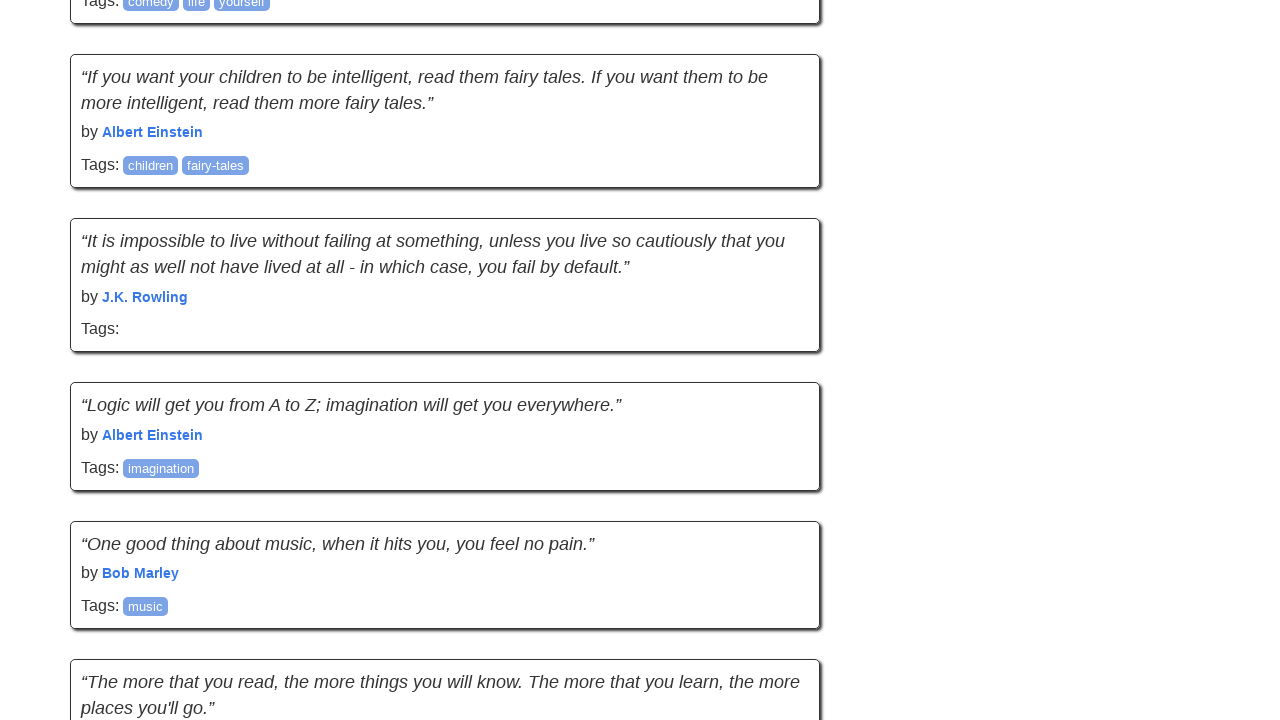

New content detected - page height increased
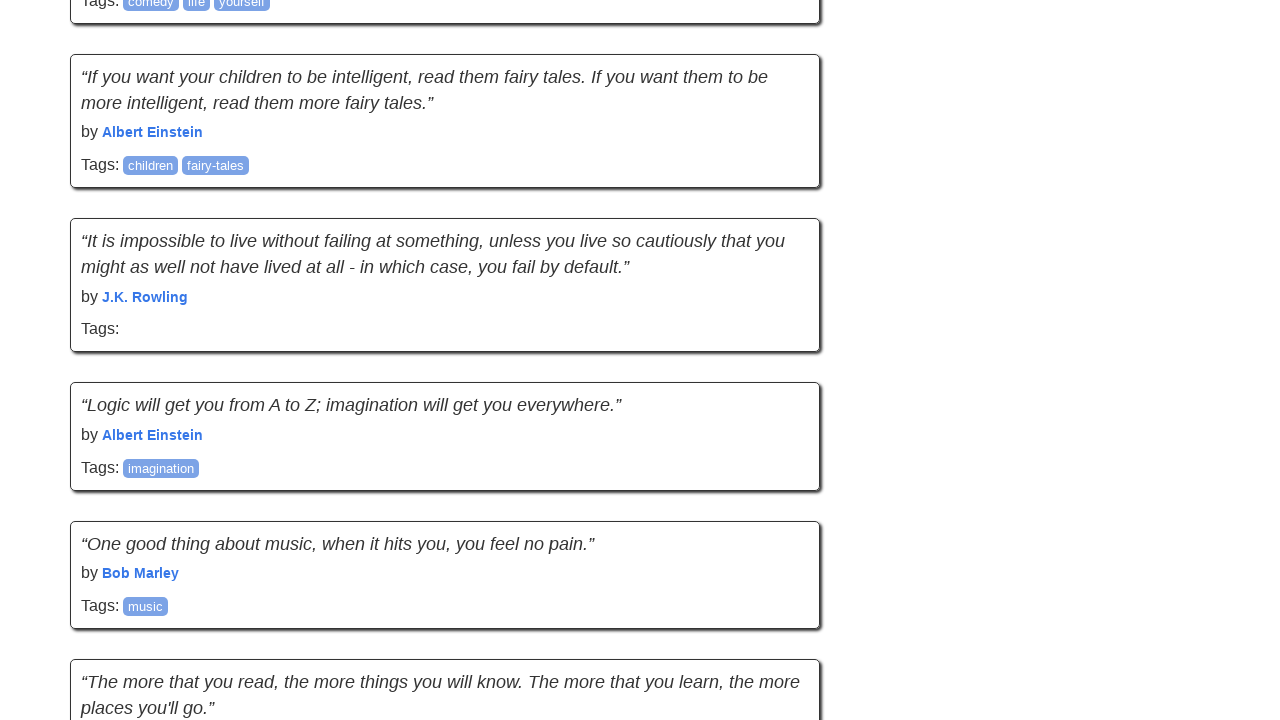

Scrolled to bottom of page
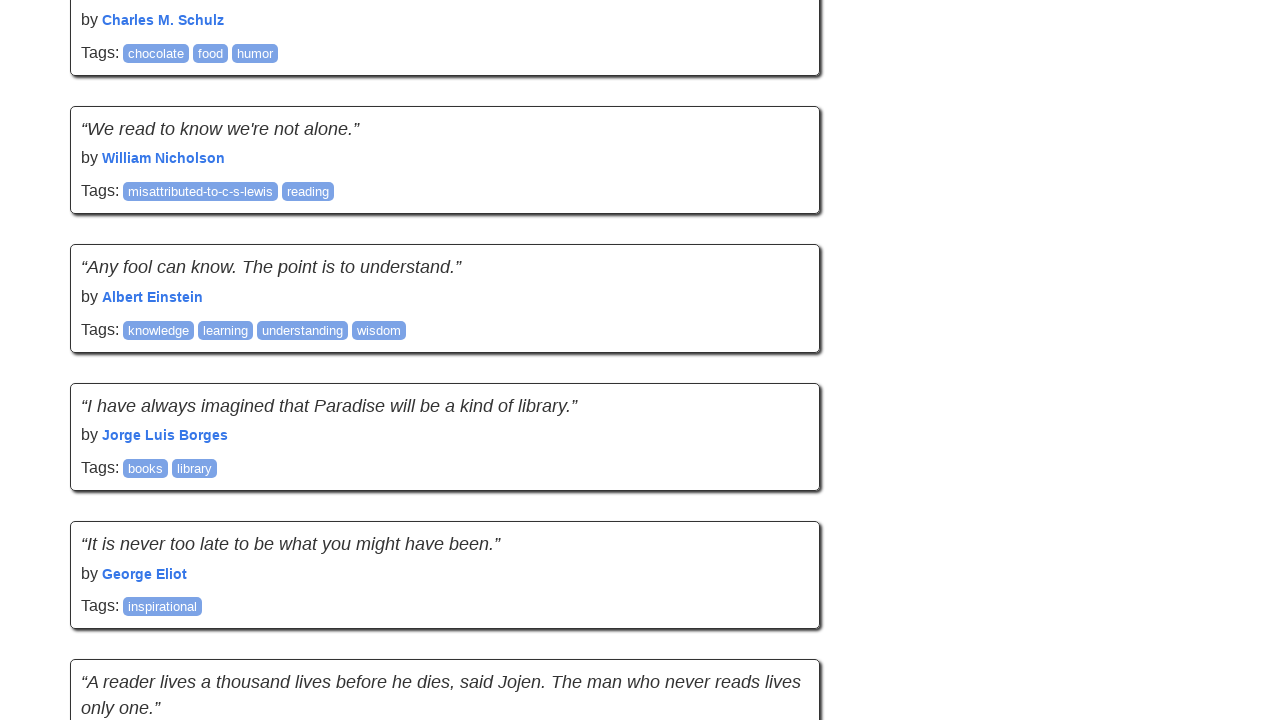

Waited 2 seconds for new content to load
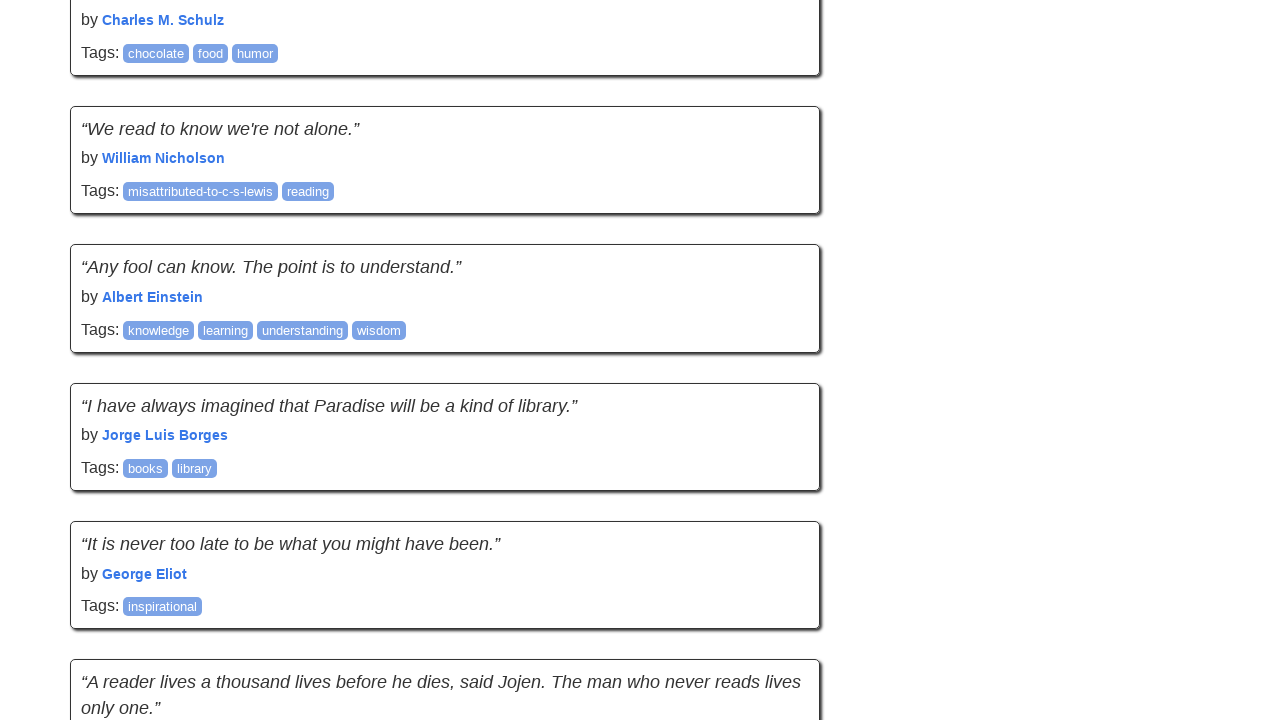

Checked new page height to detect additional content
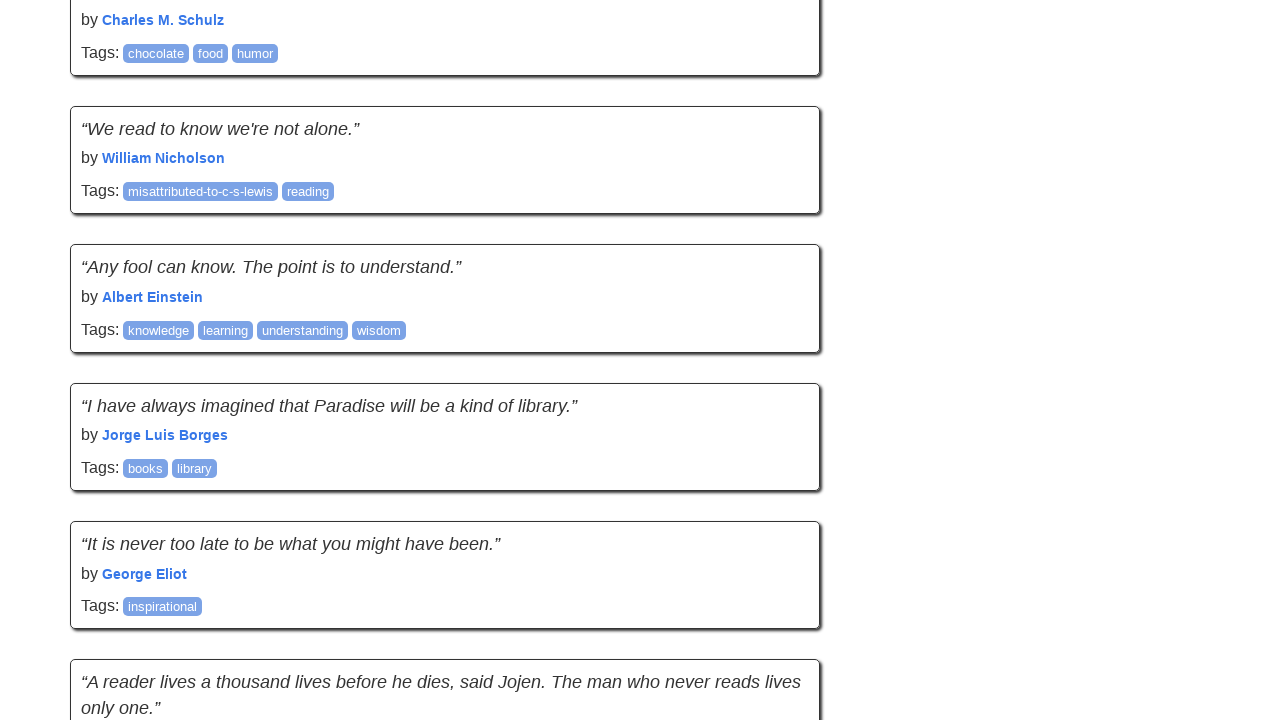

New content detected - page height increased
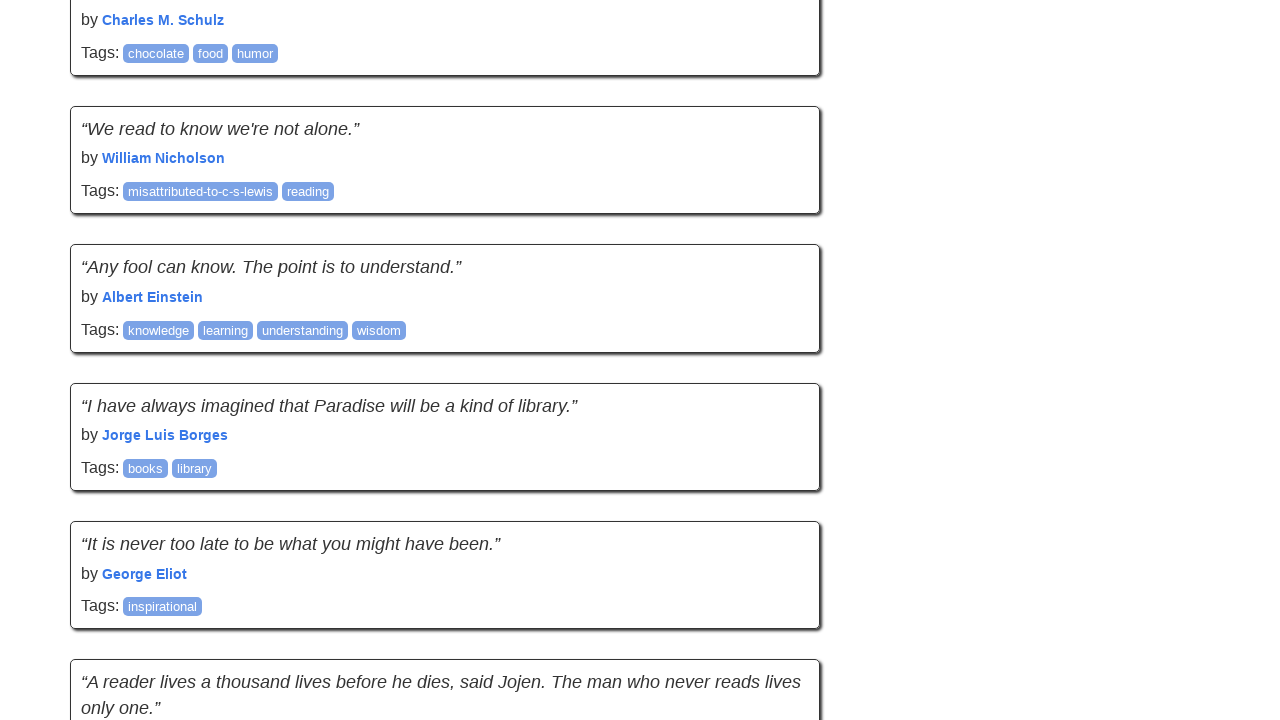

Verified that quote text spans are present on the page
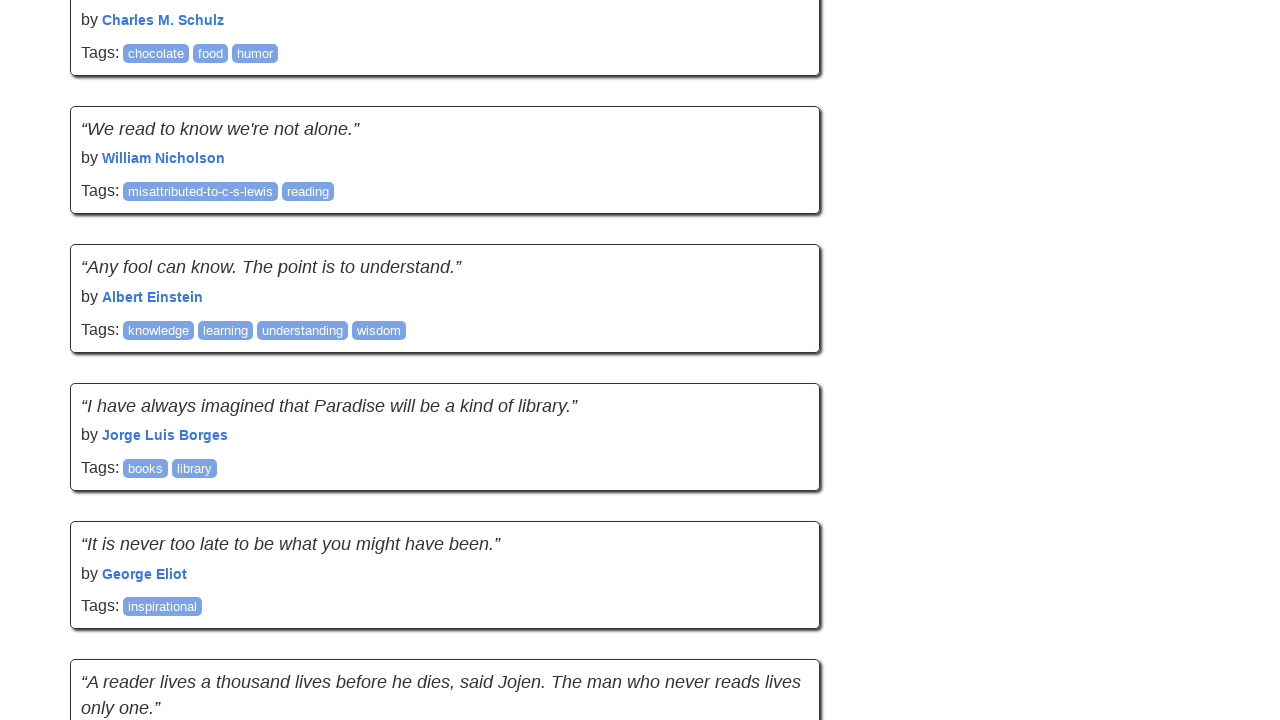

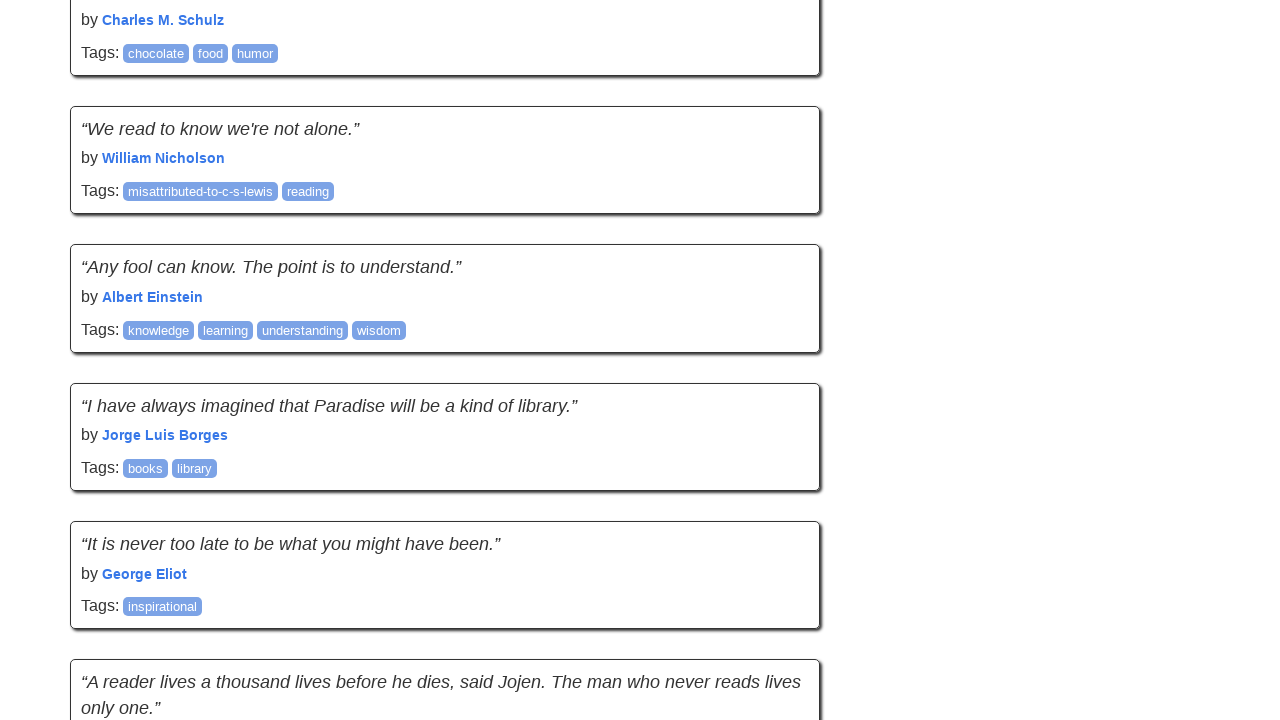